Tests drag and drop functionality on jQuery UI demo page by navigating to the Droppable section and dragging an element to a drop target within an iframe

Starting URL: https://jqueryui.com/

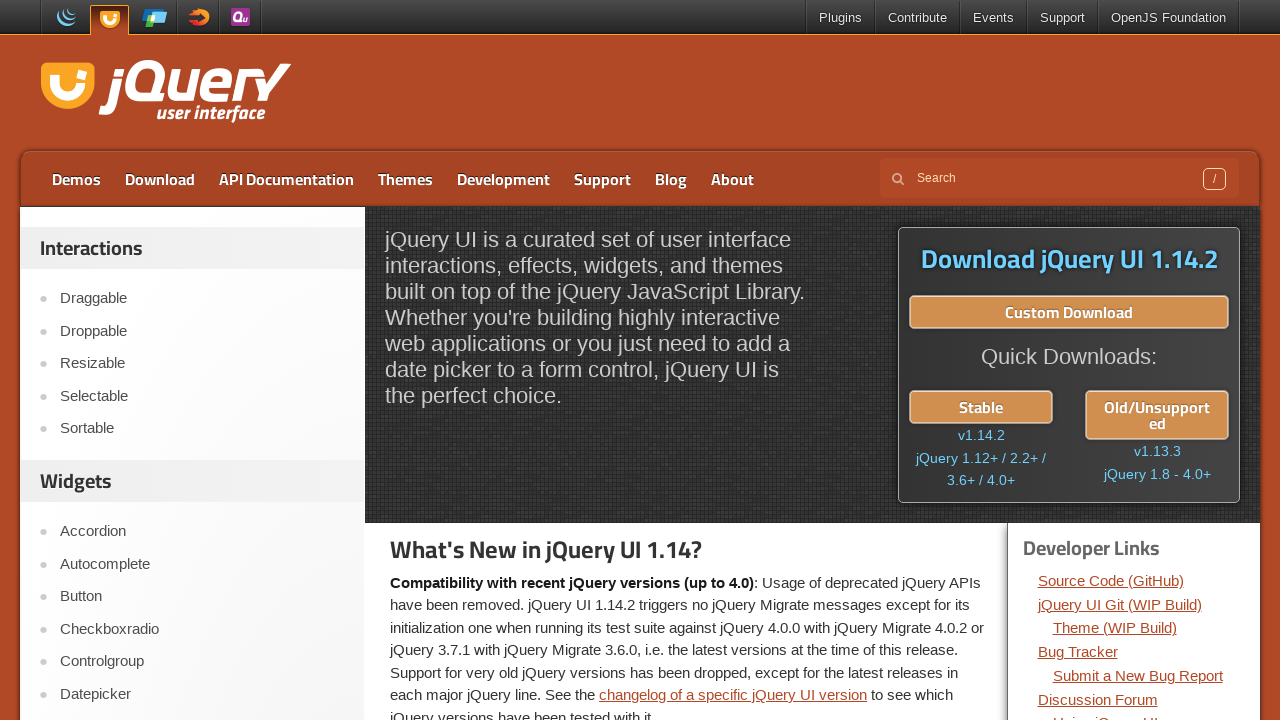

Clicked on Droppable link in jQuery UI demo page at (202, 331) on xpath=//a[text()='Droppable']
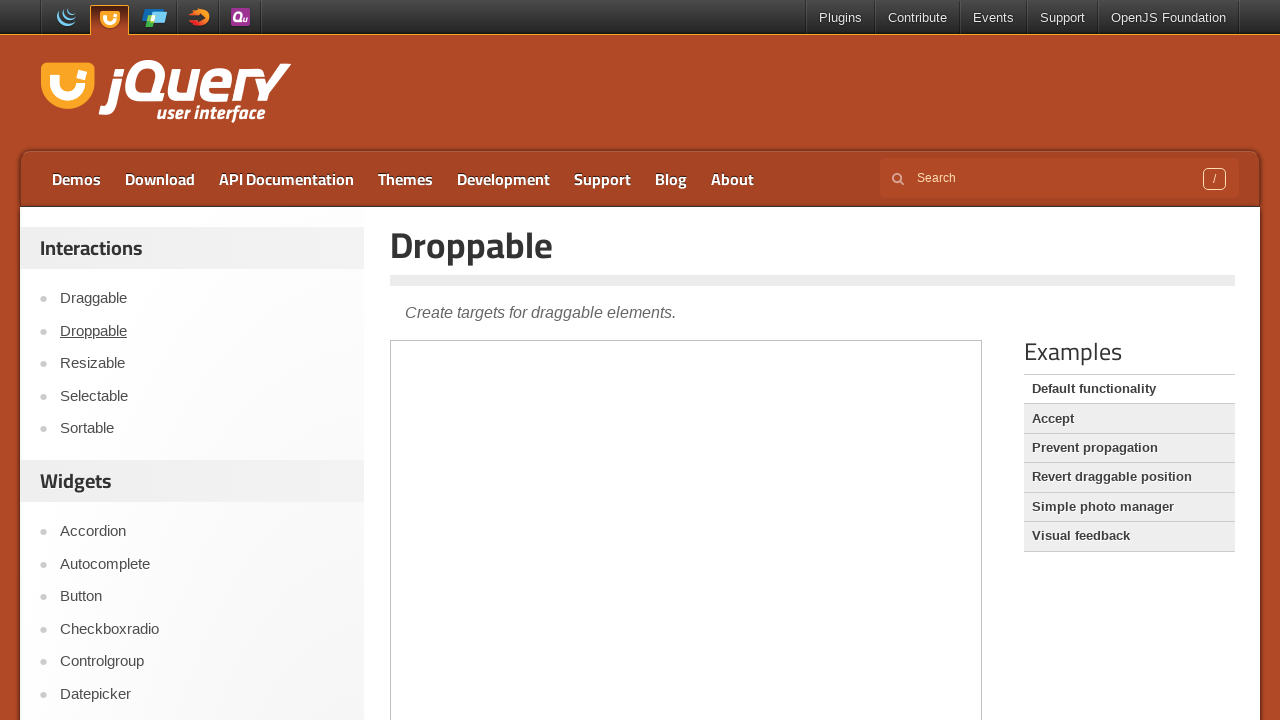

Located the demo iframe
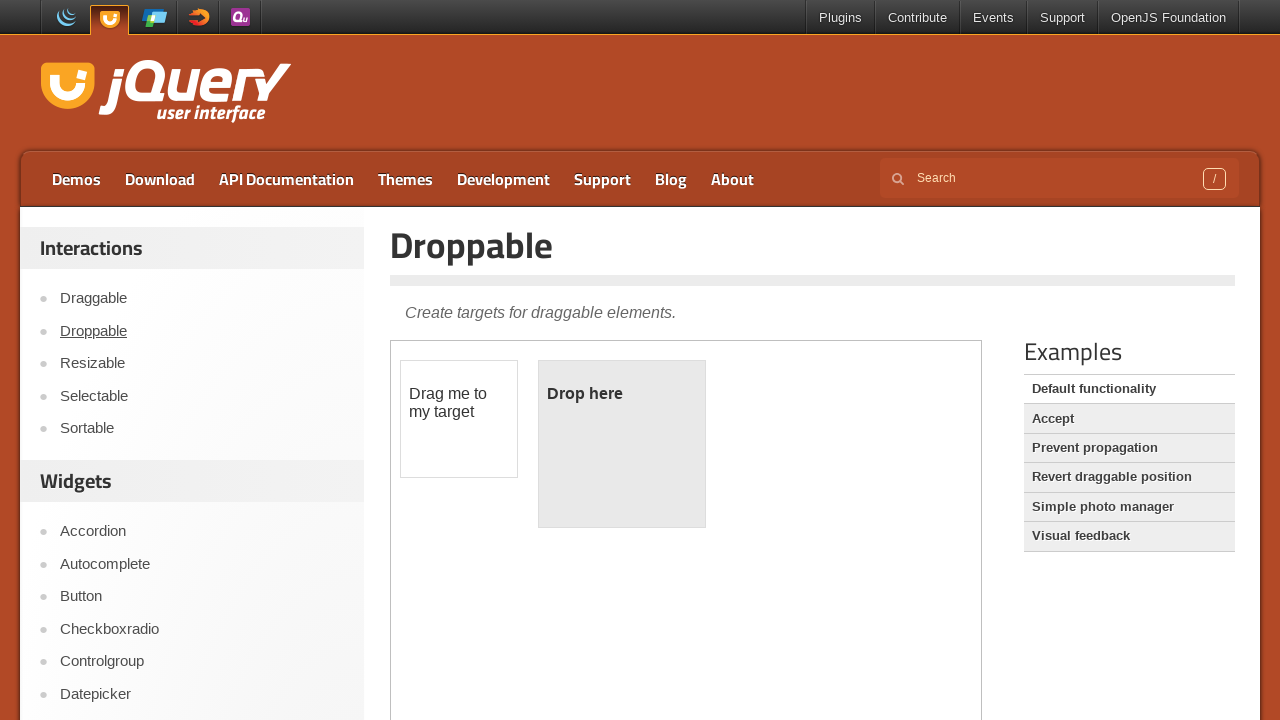

Located the draggable element within the iframe
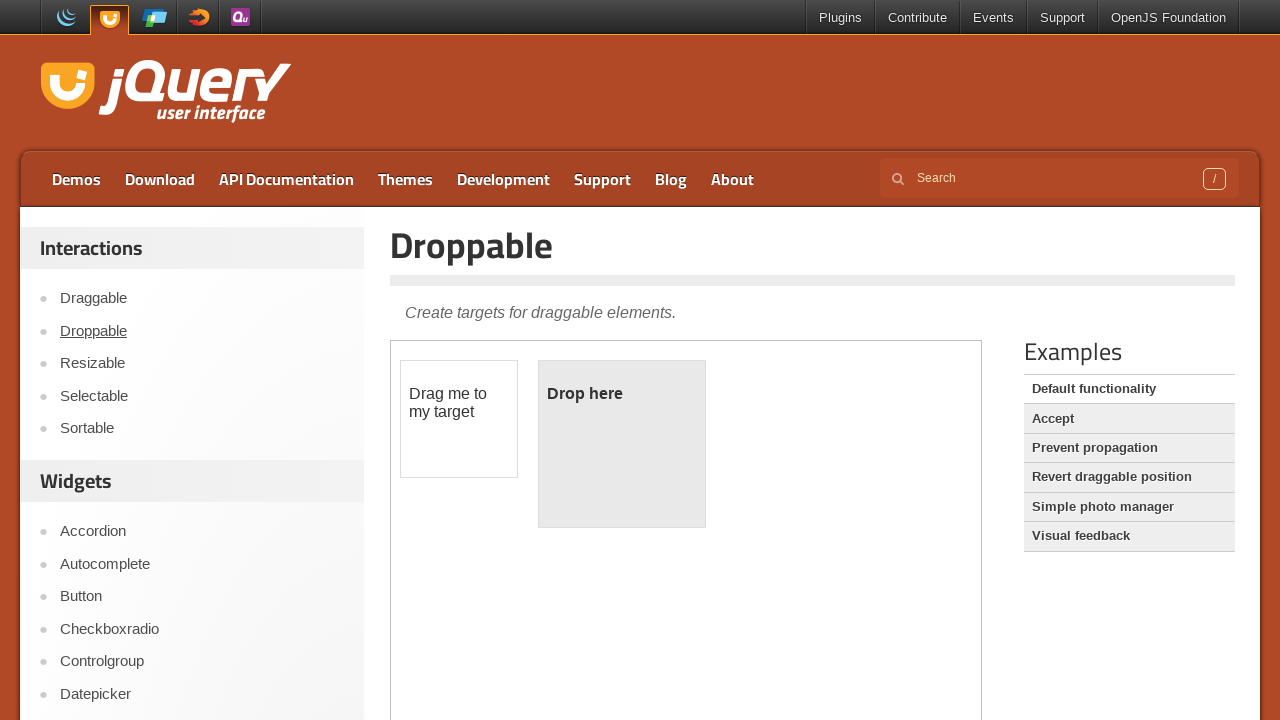

Located the droppable target element within the iframe
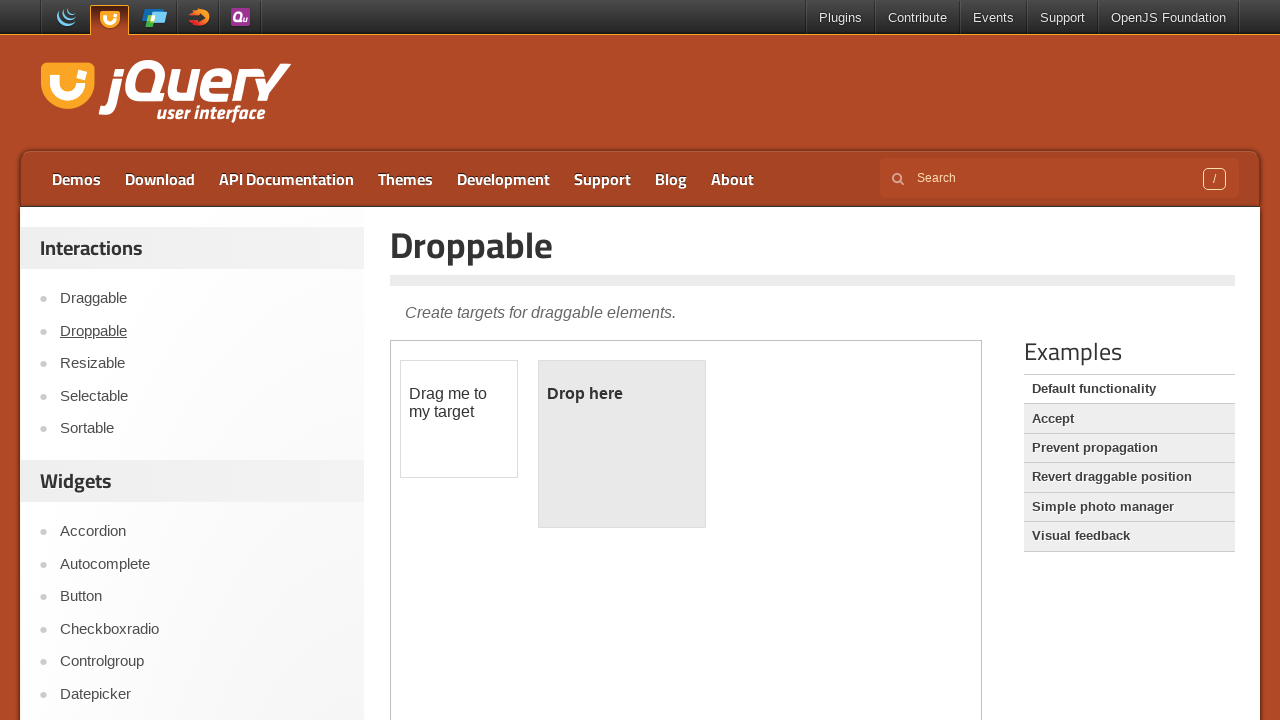

Dragged the element to the drop target at (622, 444)
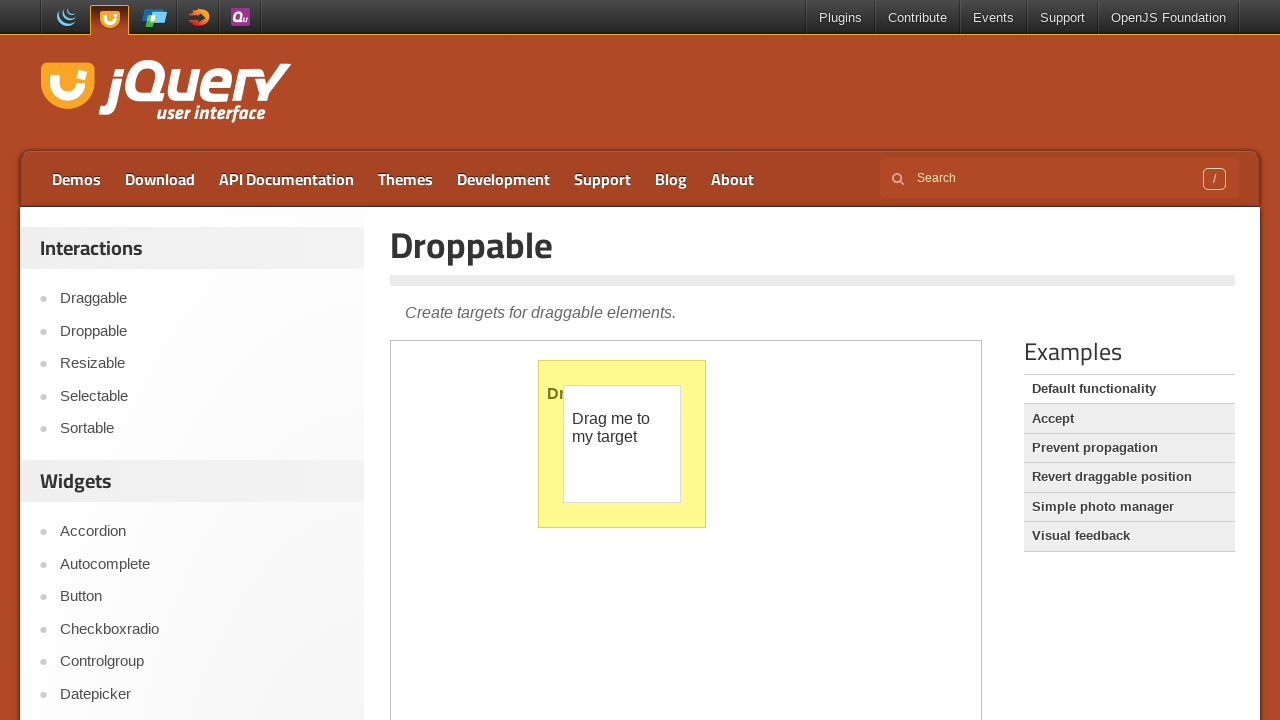

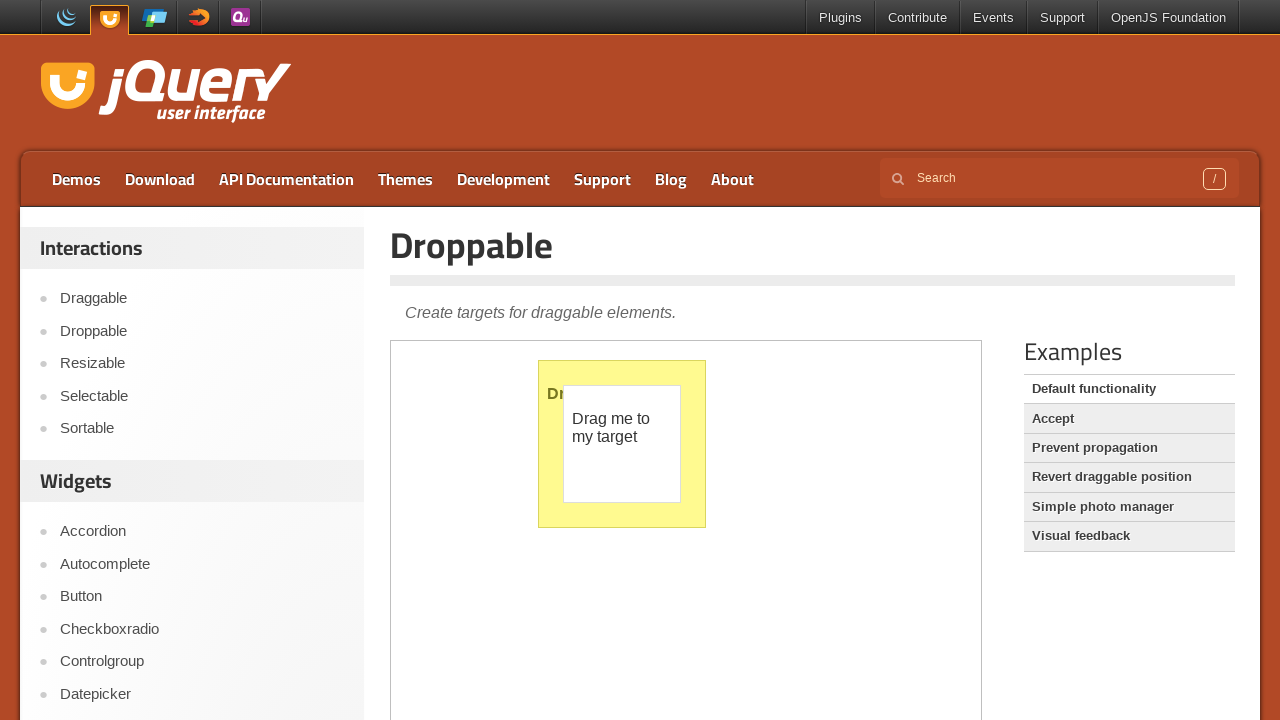